Tests that attempting to register without accepting the privacy policy displays a warning

Starting URL: https://ecommerce-playground.lambdatest.io/index.php?route=account/register

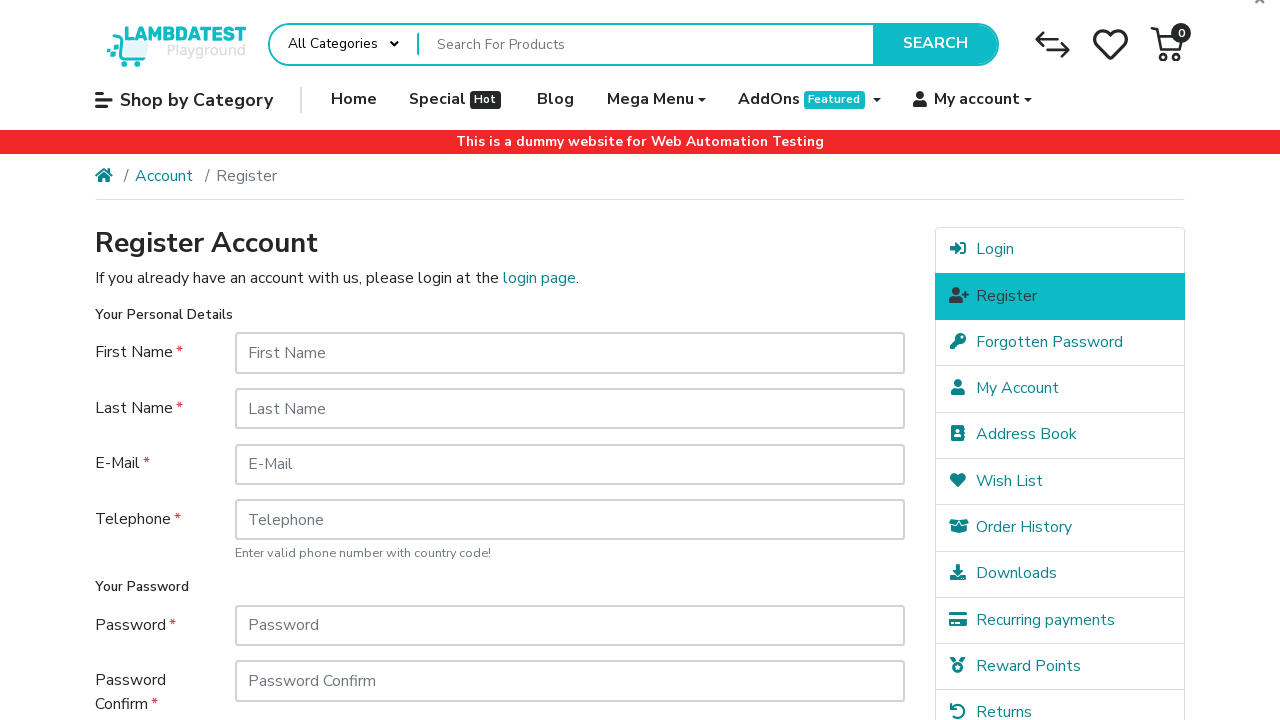

Refreshed the registration page
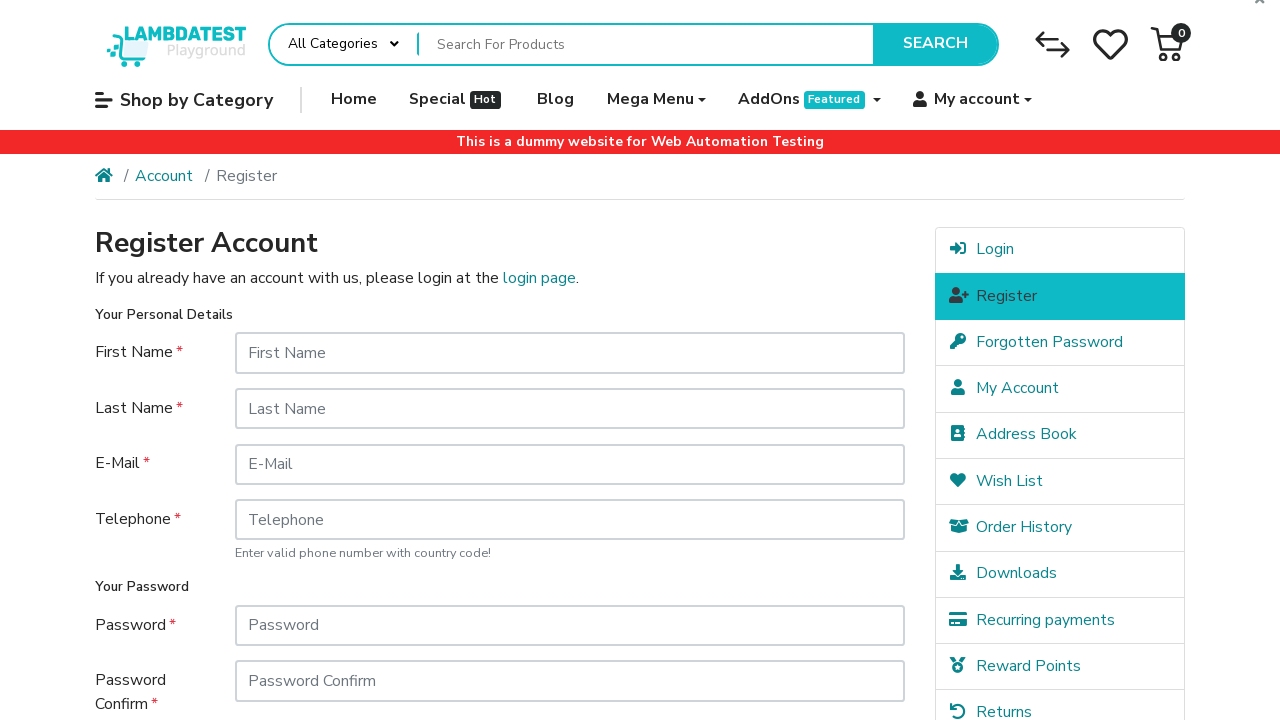

Filled first name field with 'firstname' on #input-firstname
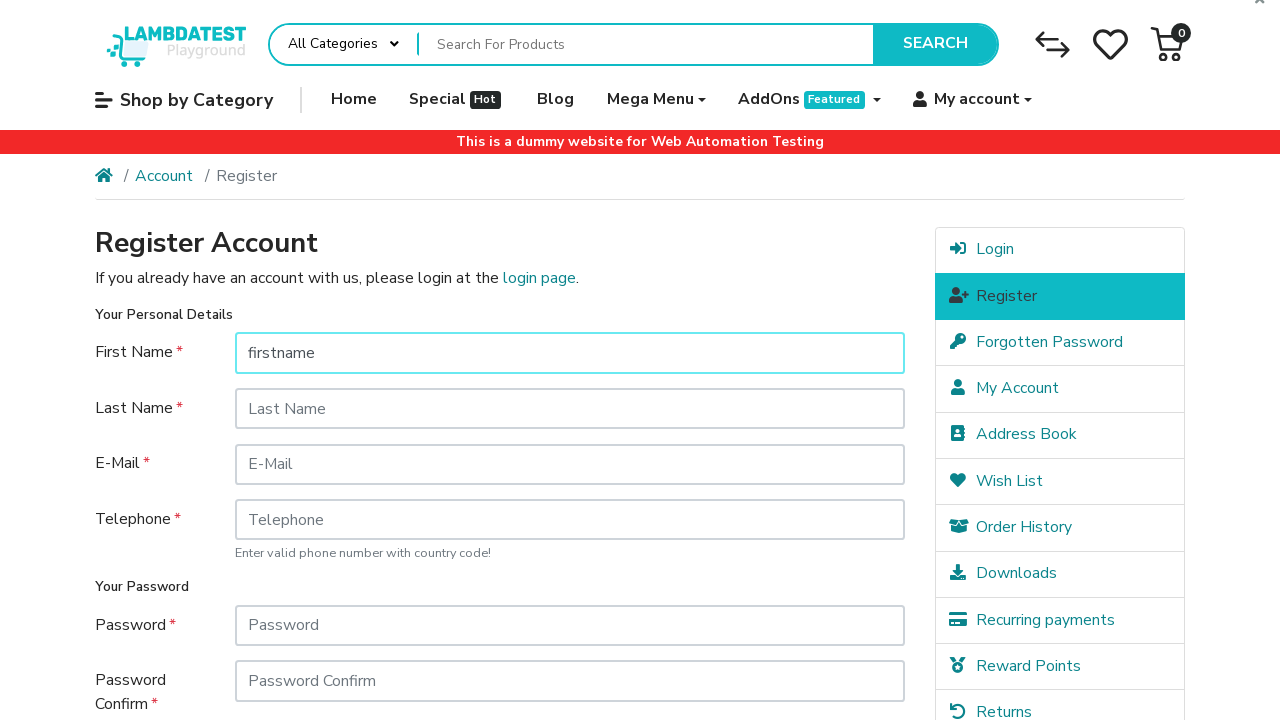

Filled last name field with 'lastname' on #input-lastname
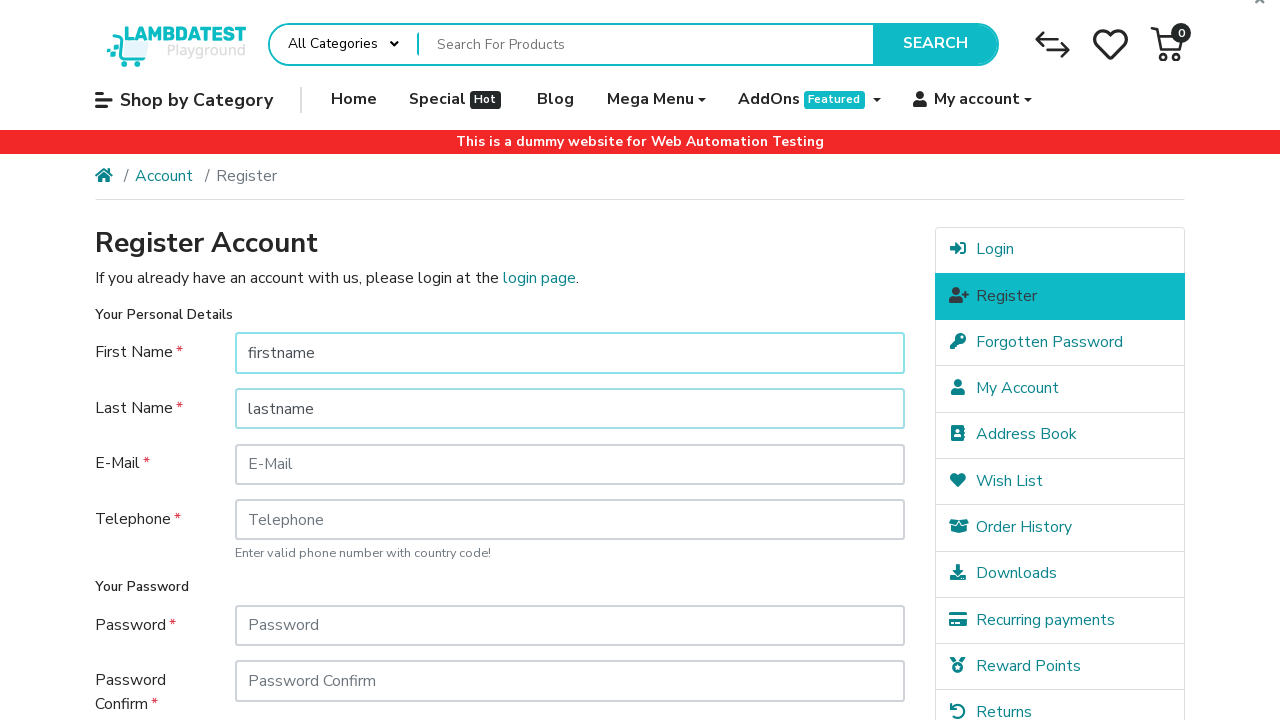

Filled email field with 'email999@example.com' on #input-email
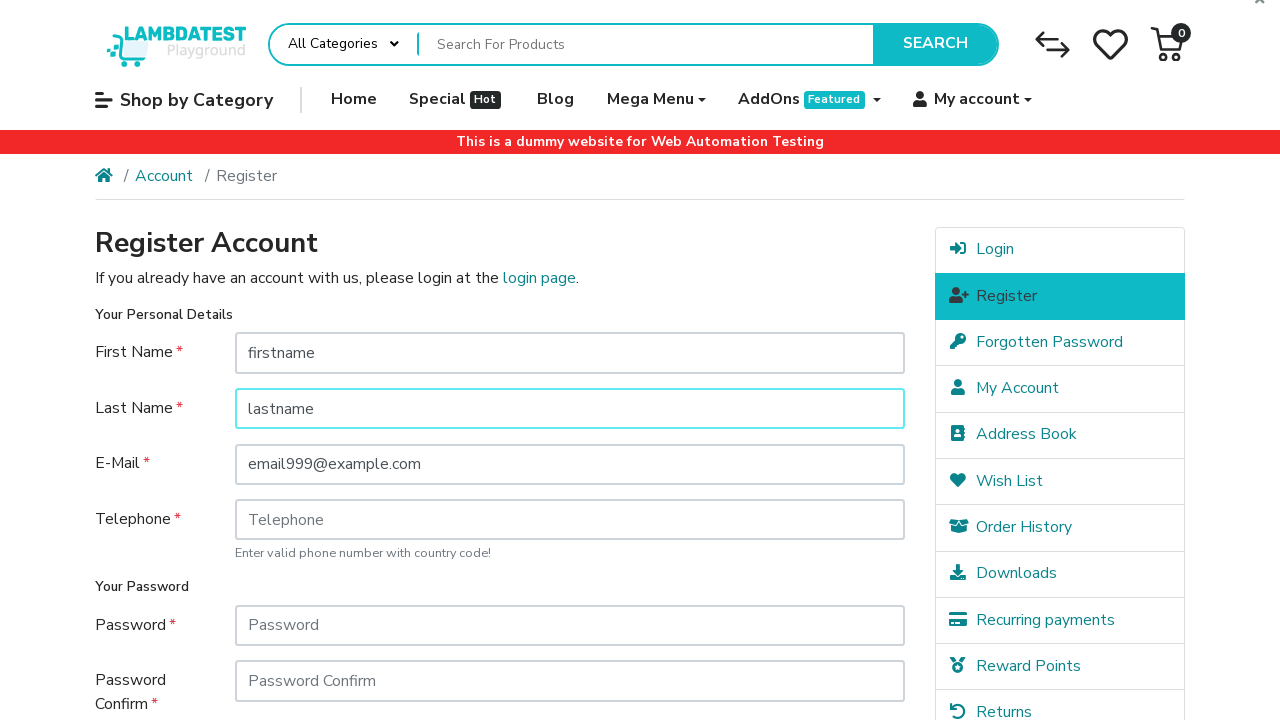

Filled telephone field with '01234567' on #input-telephone
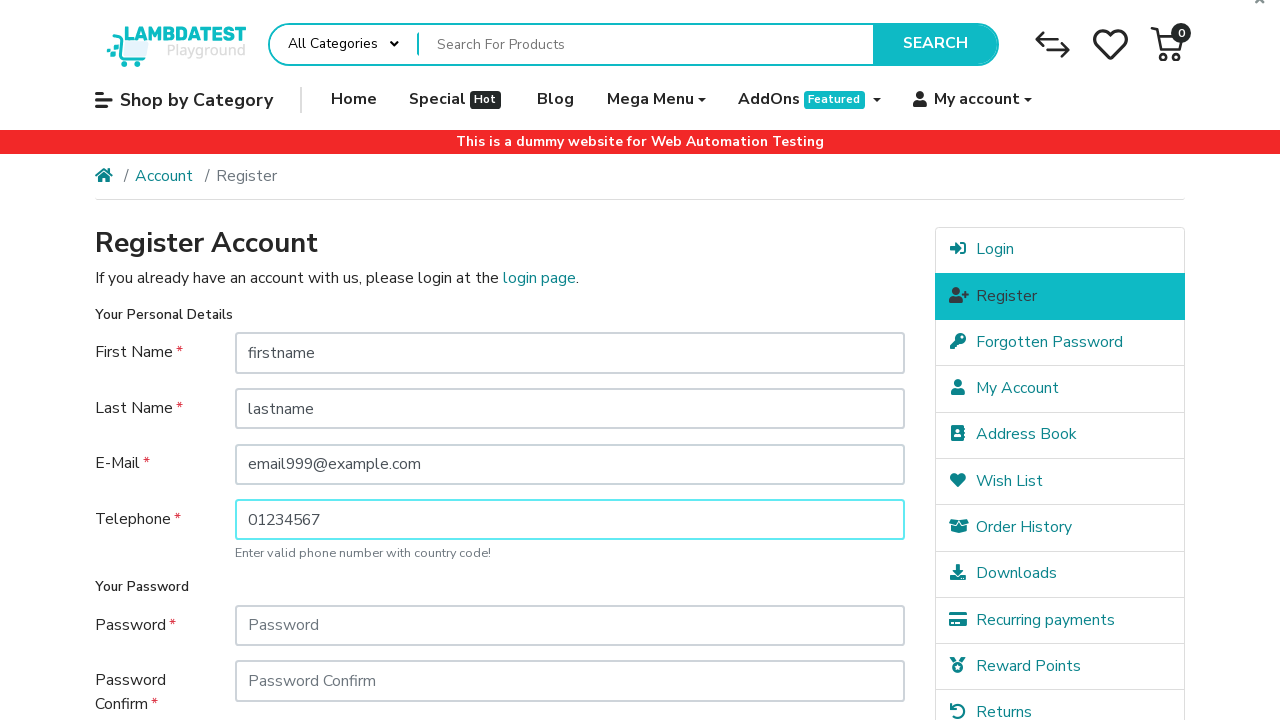

Filled password field with 'Test@123' on #input-password
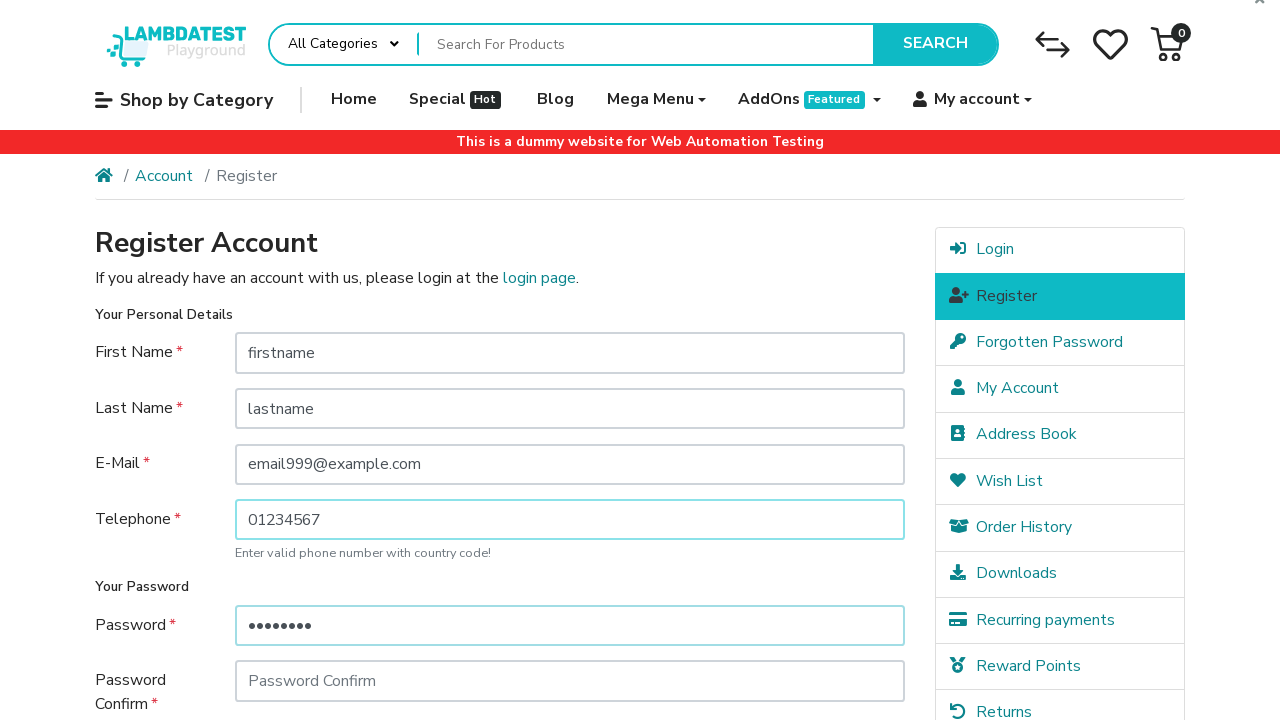

Filled password confirmation field with 'Test@123' on #input-confirm
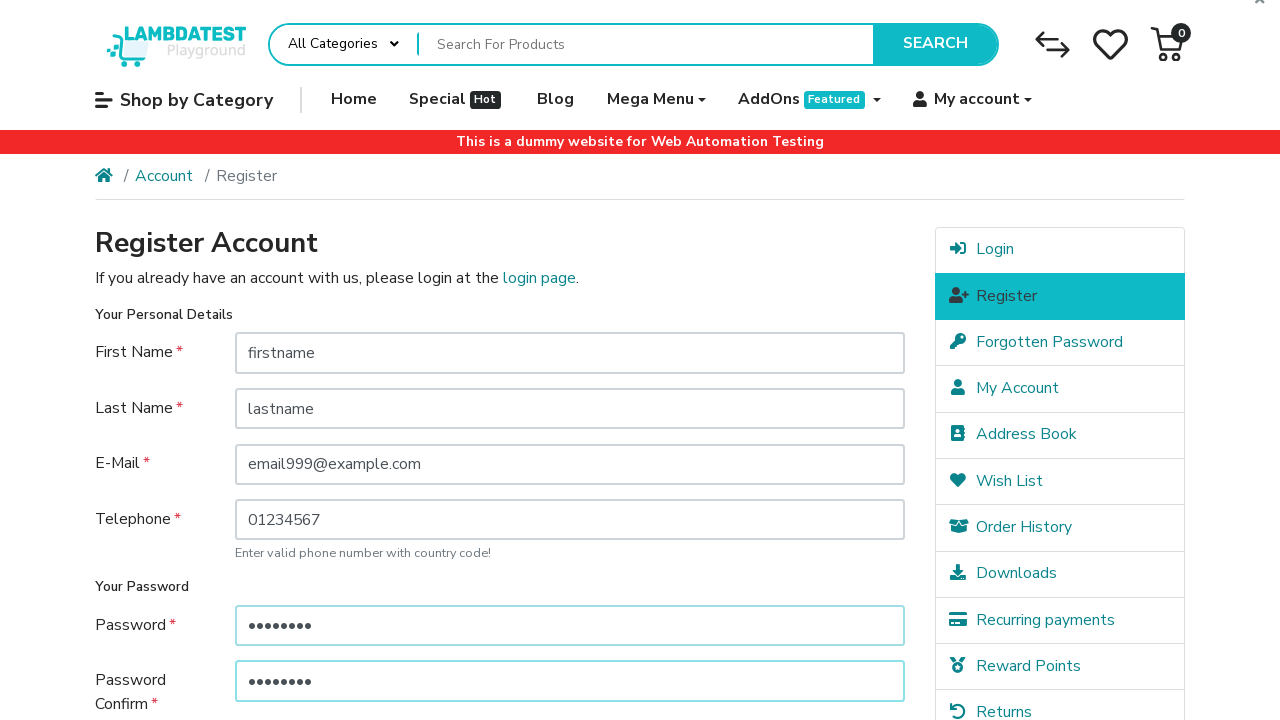

Clicked Continue button without accepting privacy policy at (858, 578) on input[value='Continue']
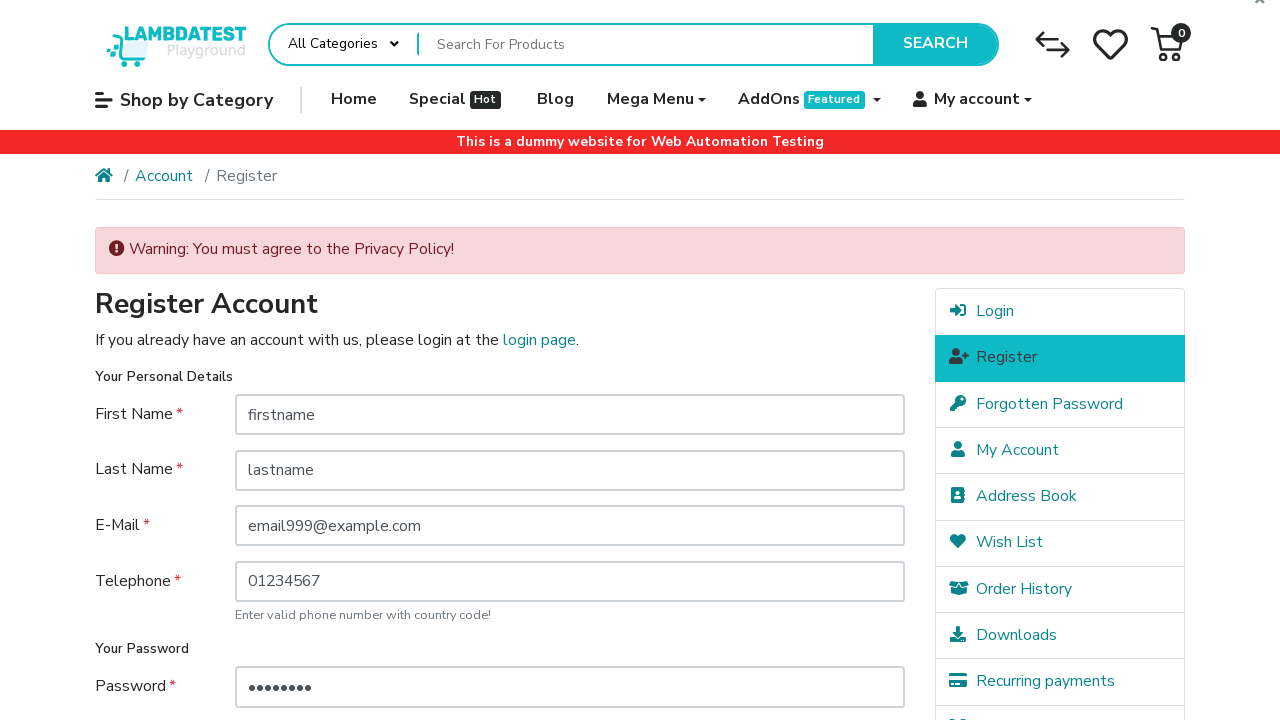

Warning message displayed for unaccepted privacy policy
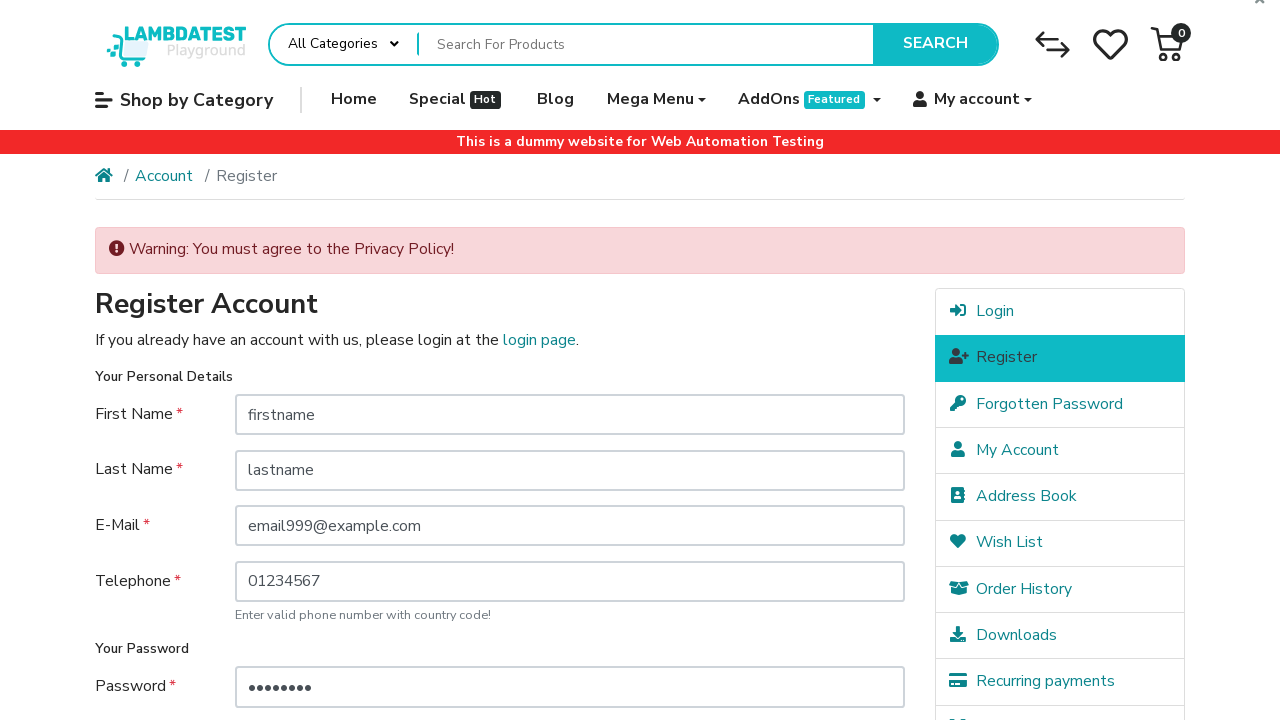

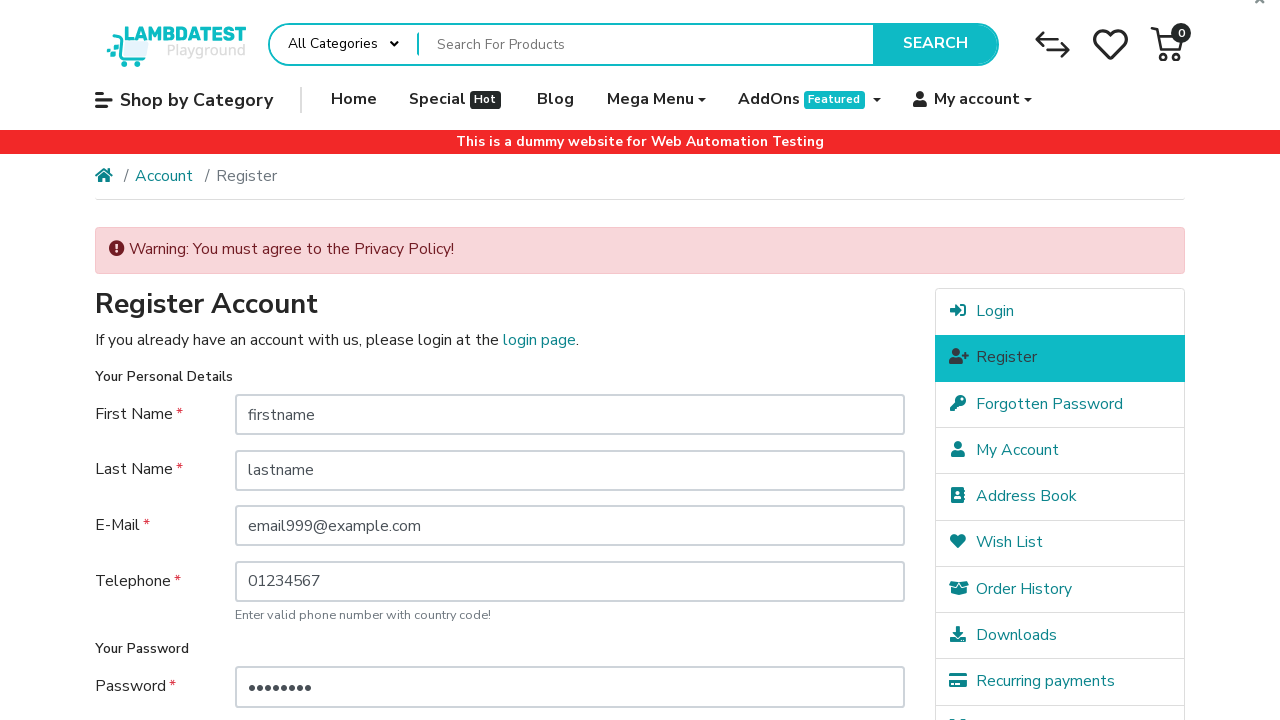